Tests infinite scroll functionality by scrolling to the bottom of the page multiple times and waiting for new content to load

Starting URL: https://infinite-scroll.com/demo/full-page/

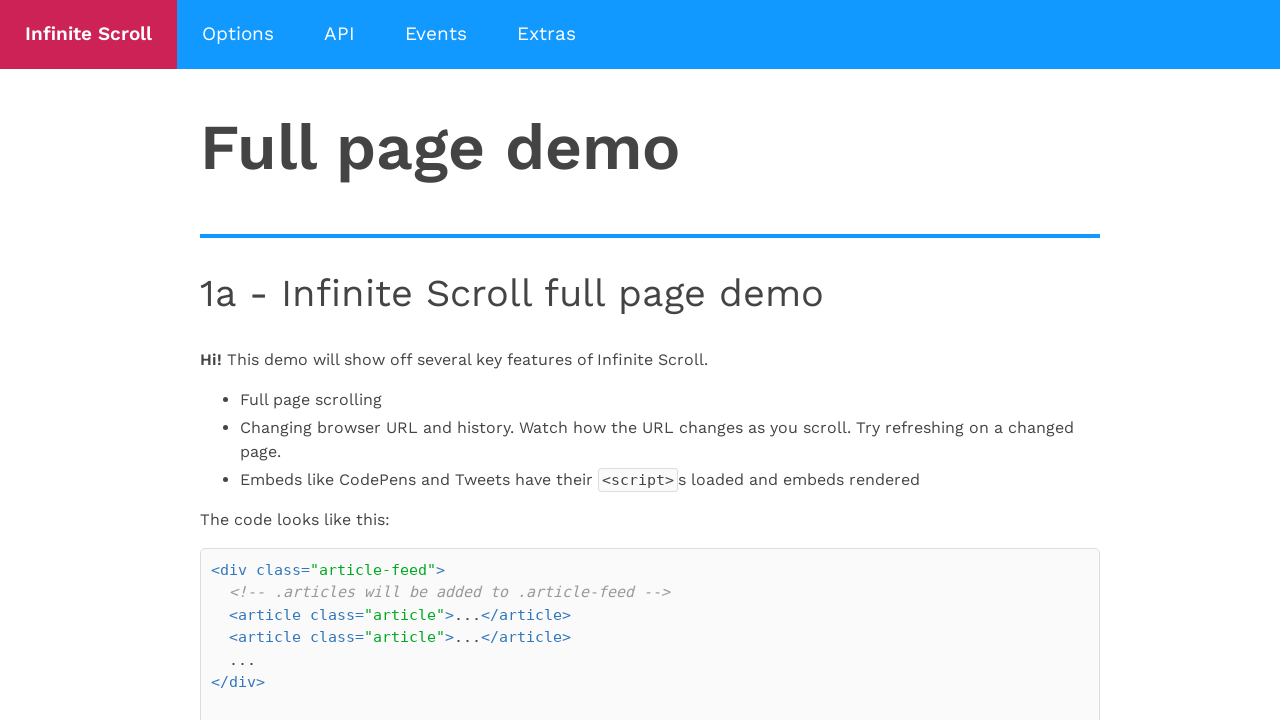

Navigated to infinite scroll demo page
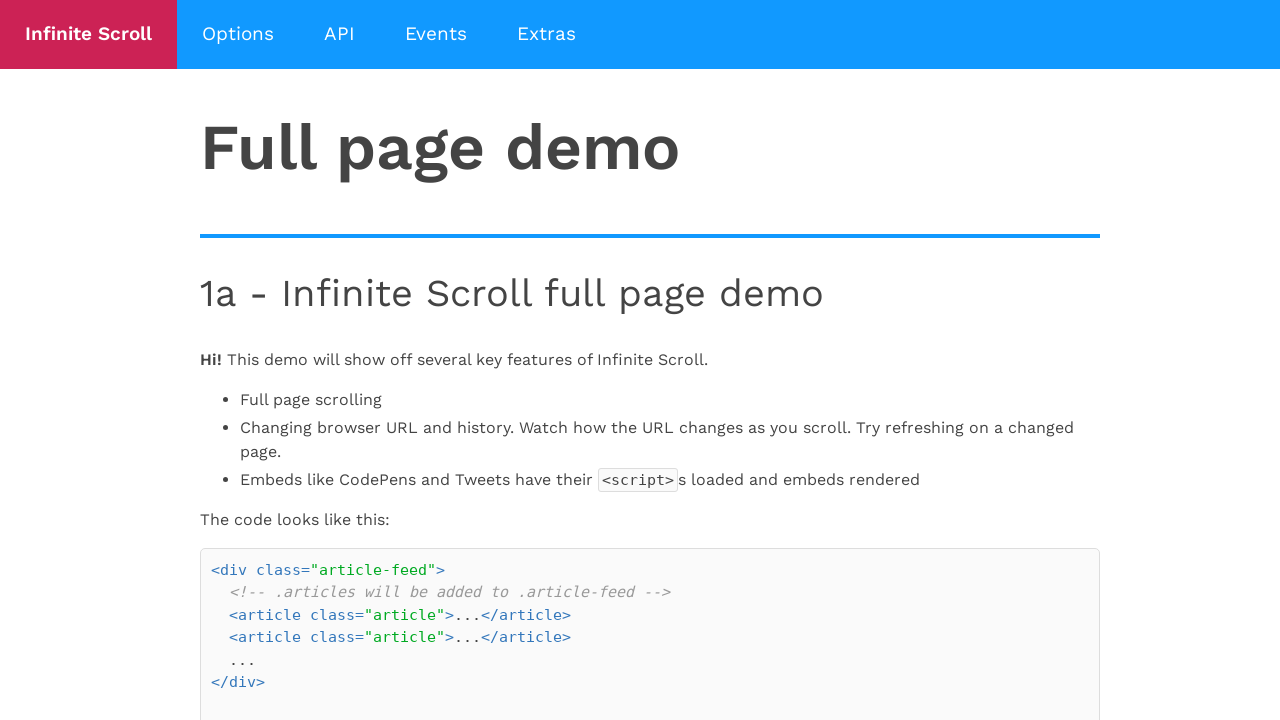

Retrieved initial page height
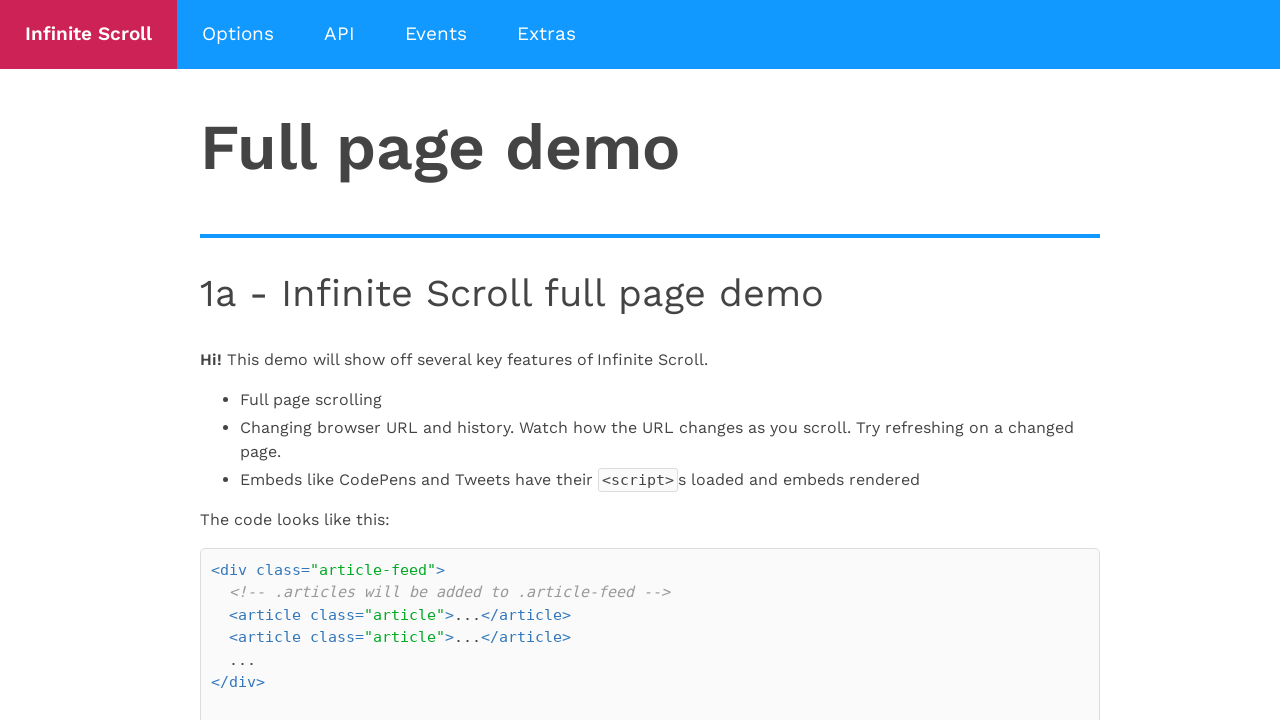

Scrolled to bottom of page (iteration 1)
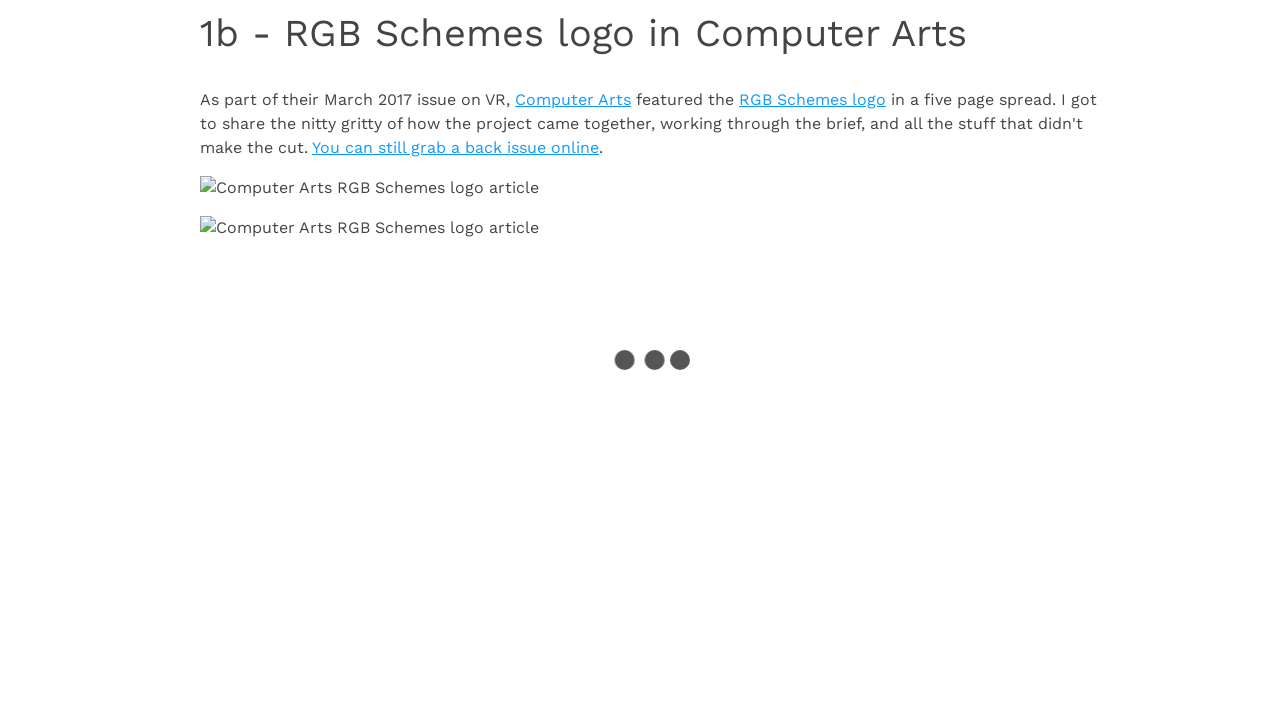

Waited 2 seconds for new content to load
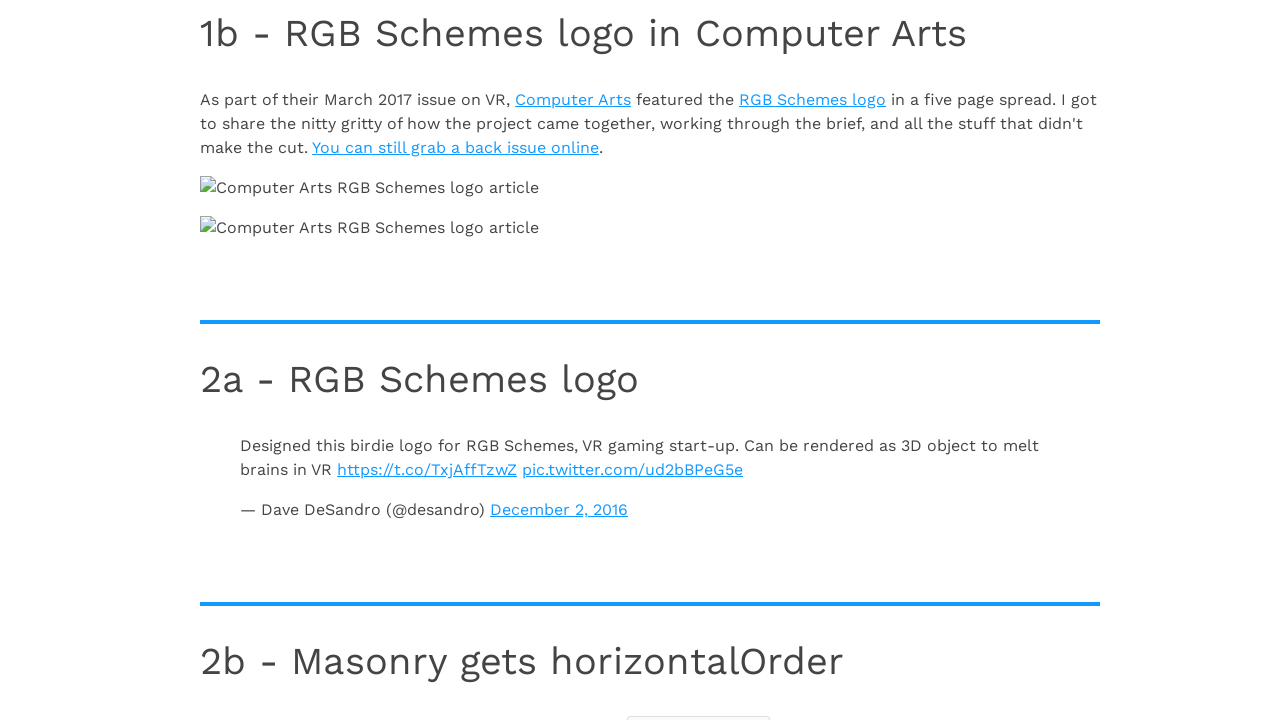

Retrieved updated page height after scroll
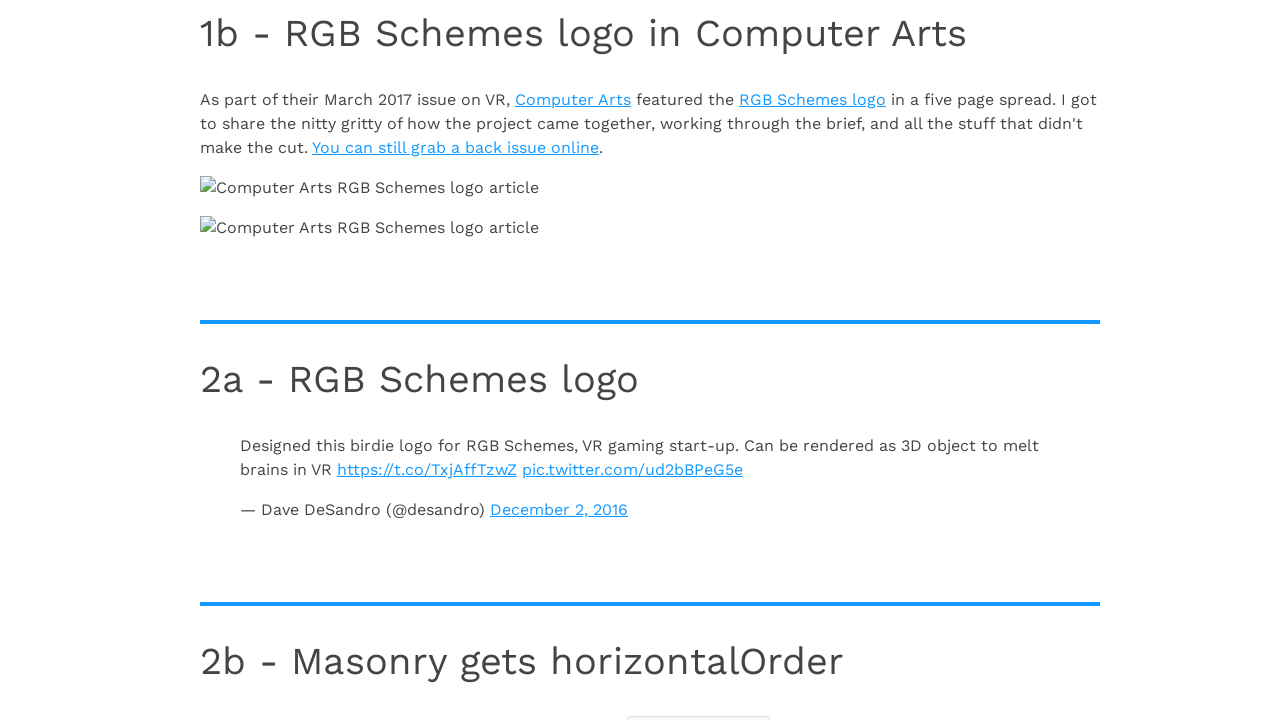

New content detected - page height increased from 3102 to 3102
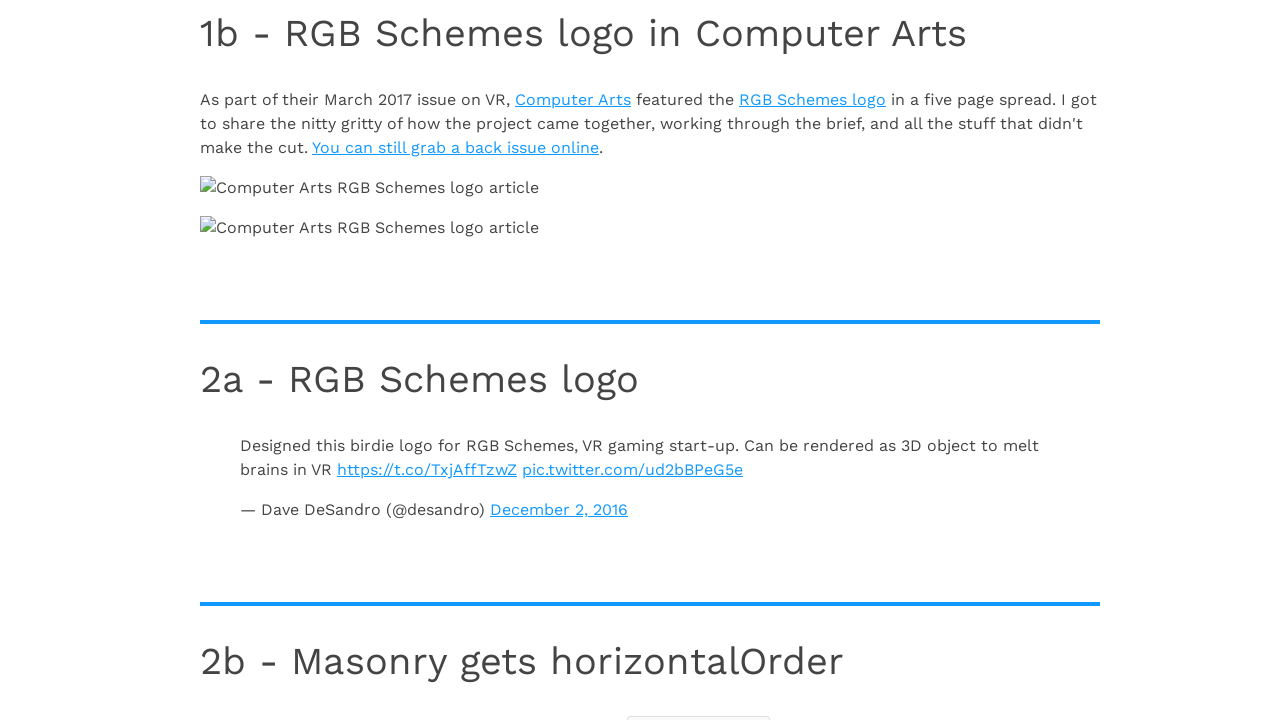

Scrolled to bottom of page (iteration 2)
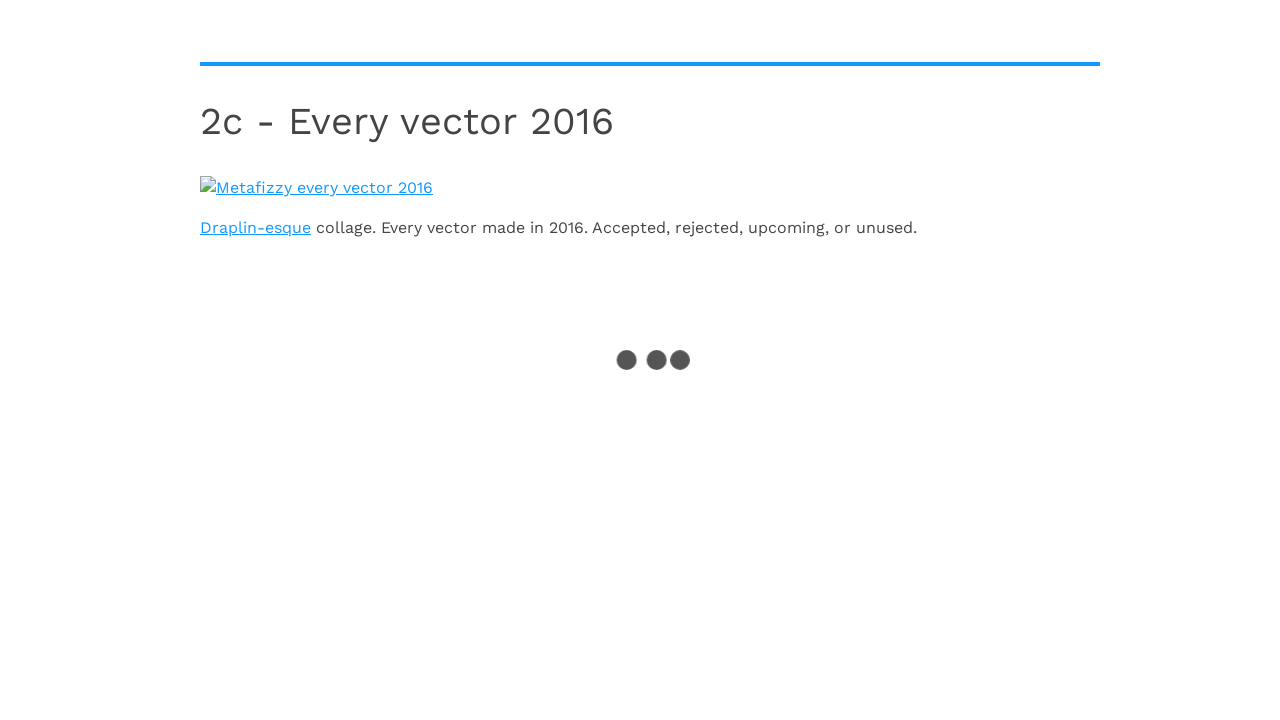

Waited 2 seconds for new content to load
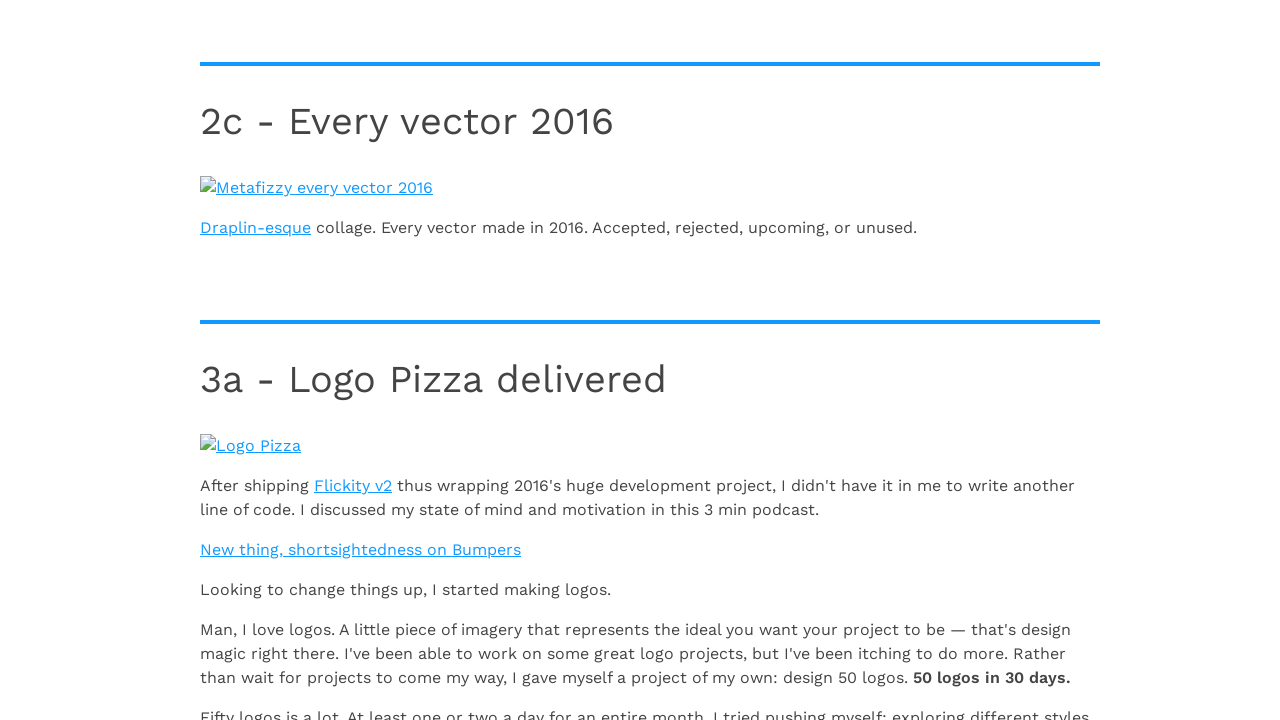

Retrieved updated page height after scroll
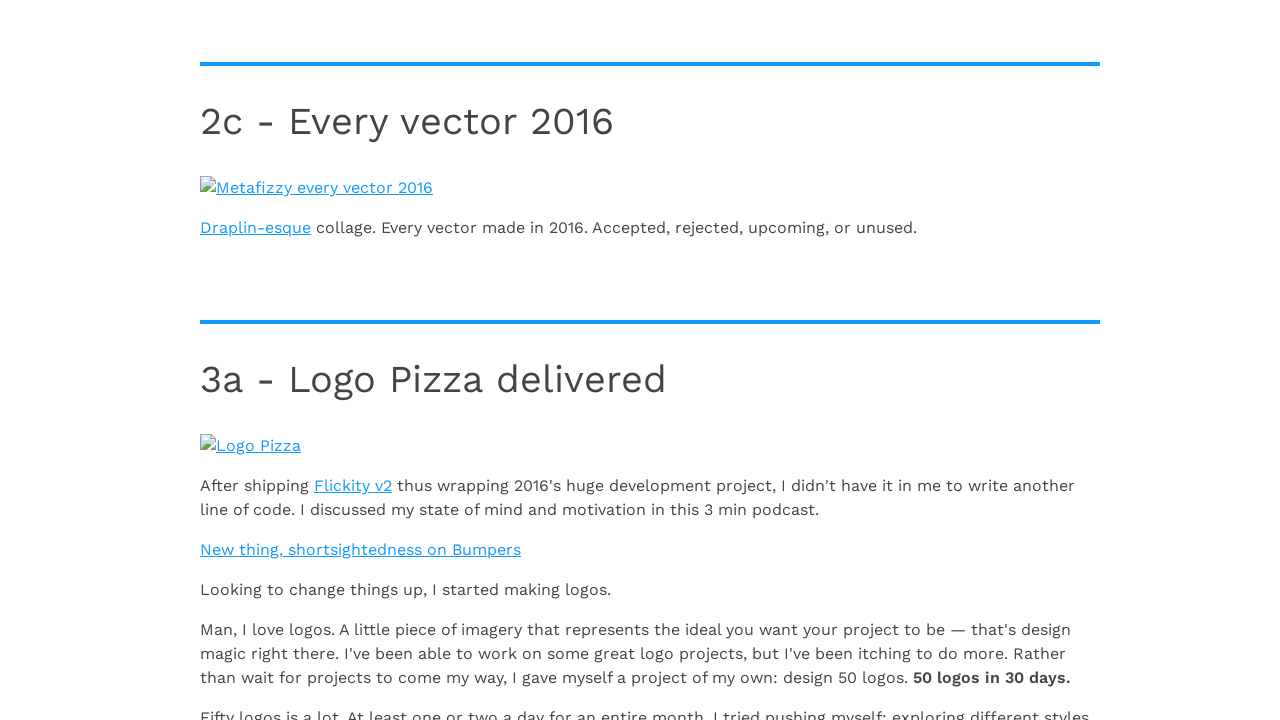

New content detected - page height increased from 4648 to 4648
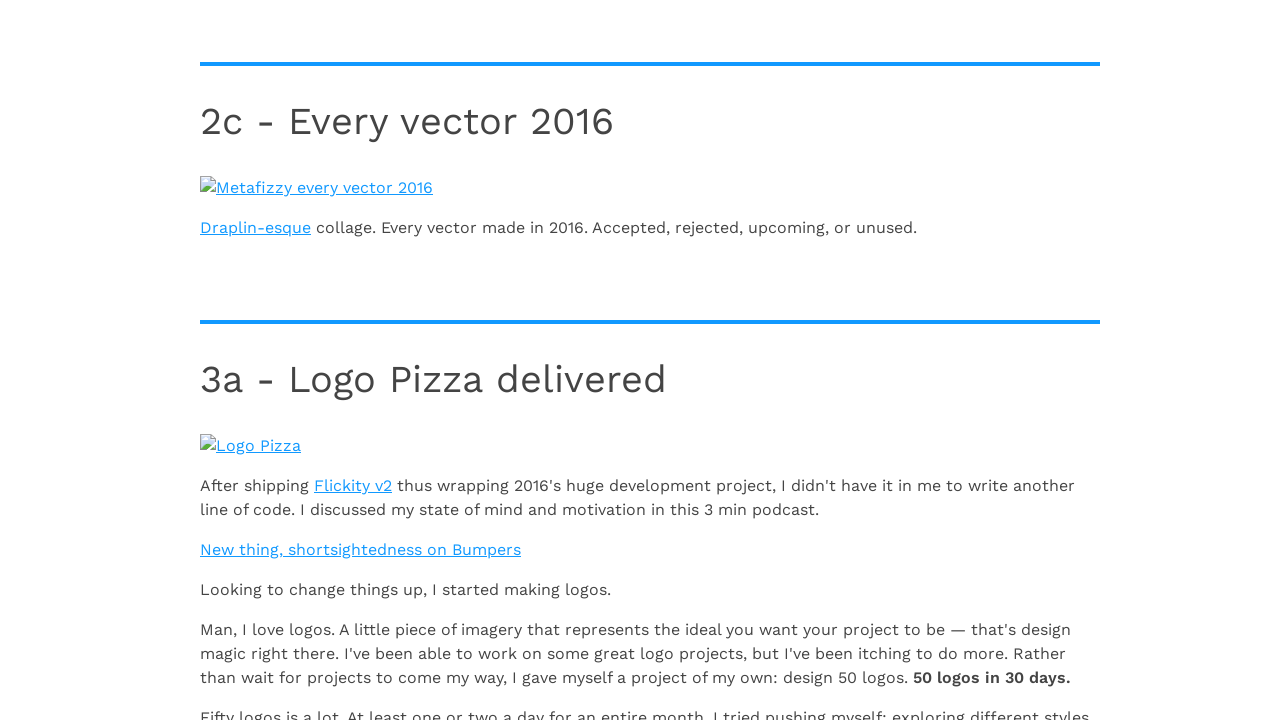

Scrolled to bottom of page (iteration 3)
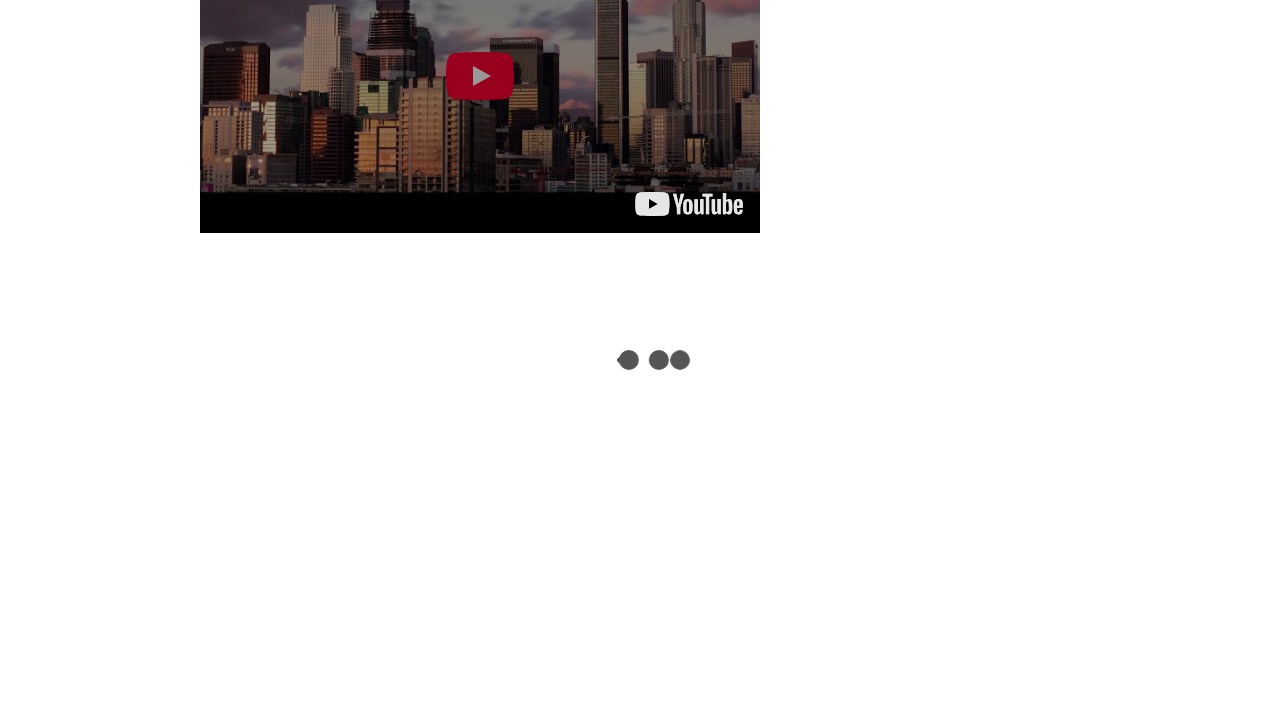

Waited 2 seconds for new content to load
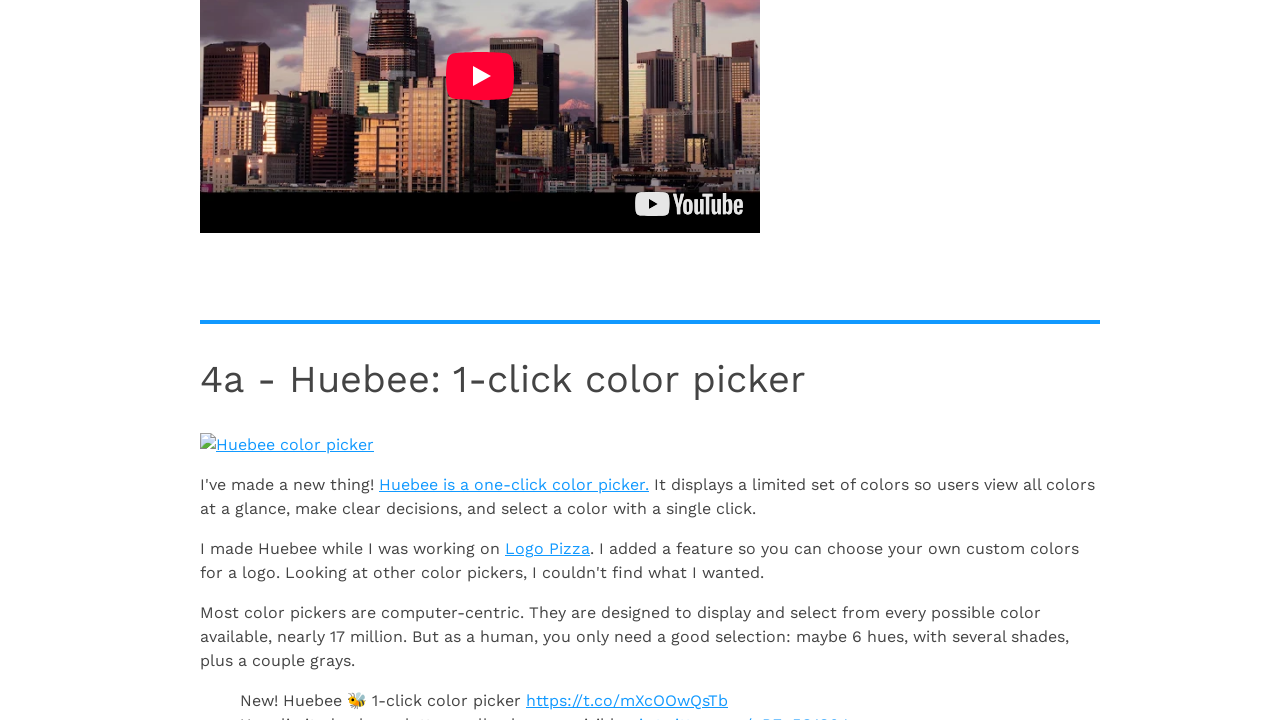

Retrieved updated page height after scroll
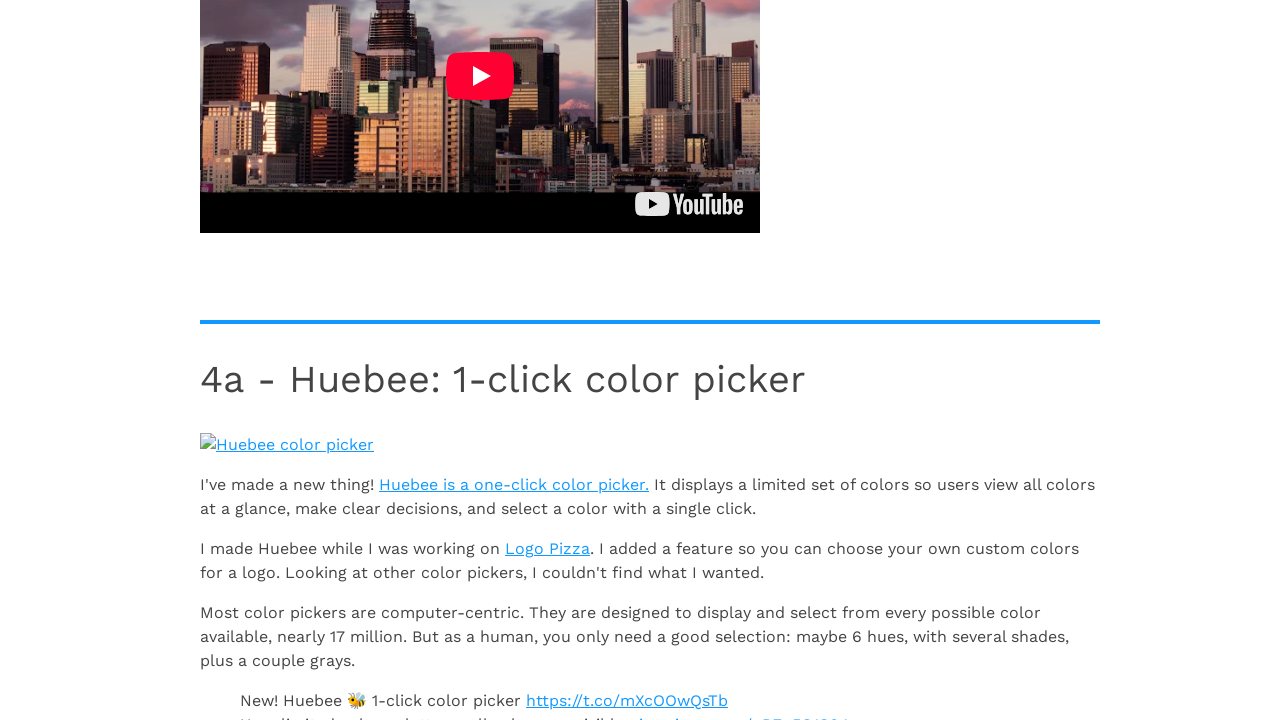

New content detected - page height increased from 6627 to 6627
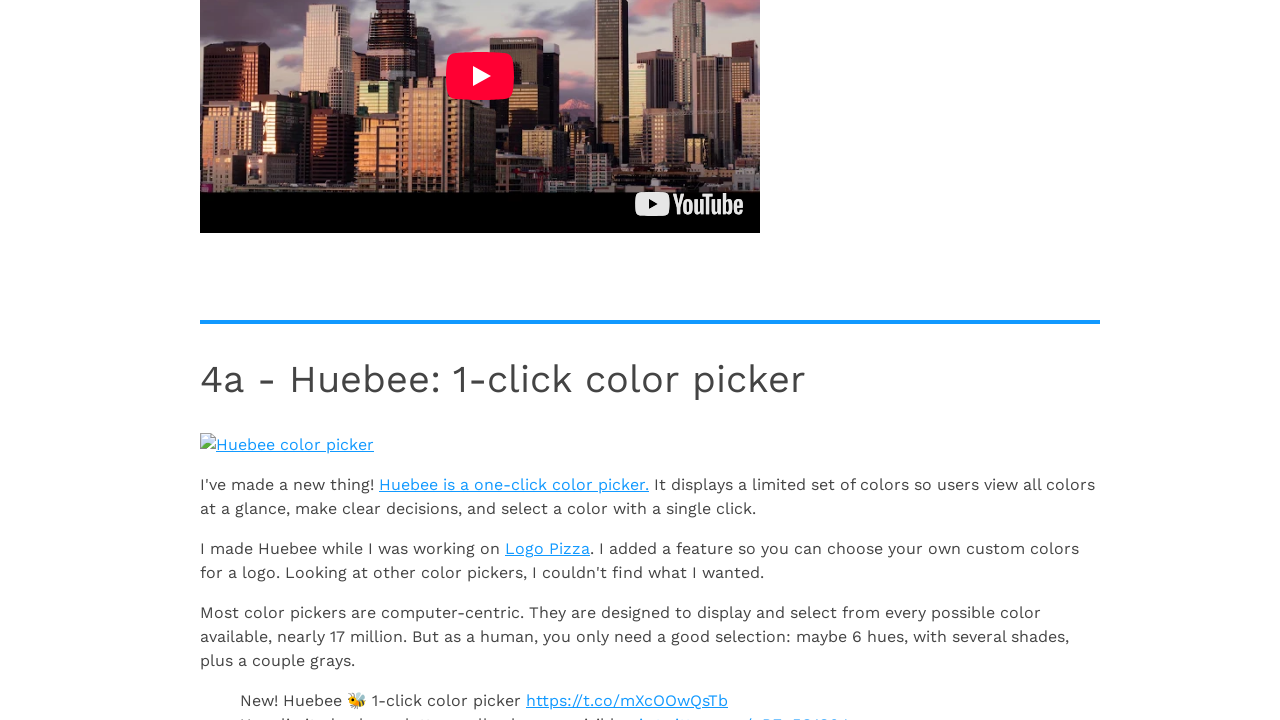

Scrolled to bottom of page (iteration 4)
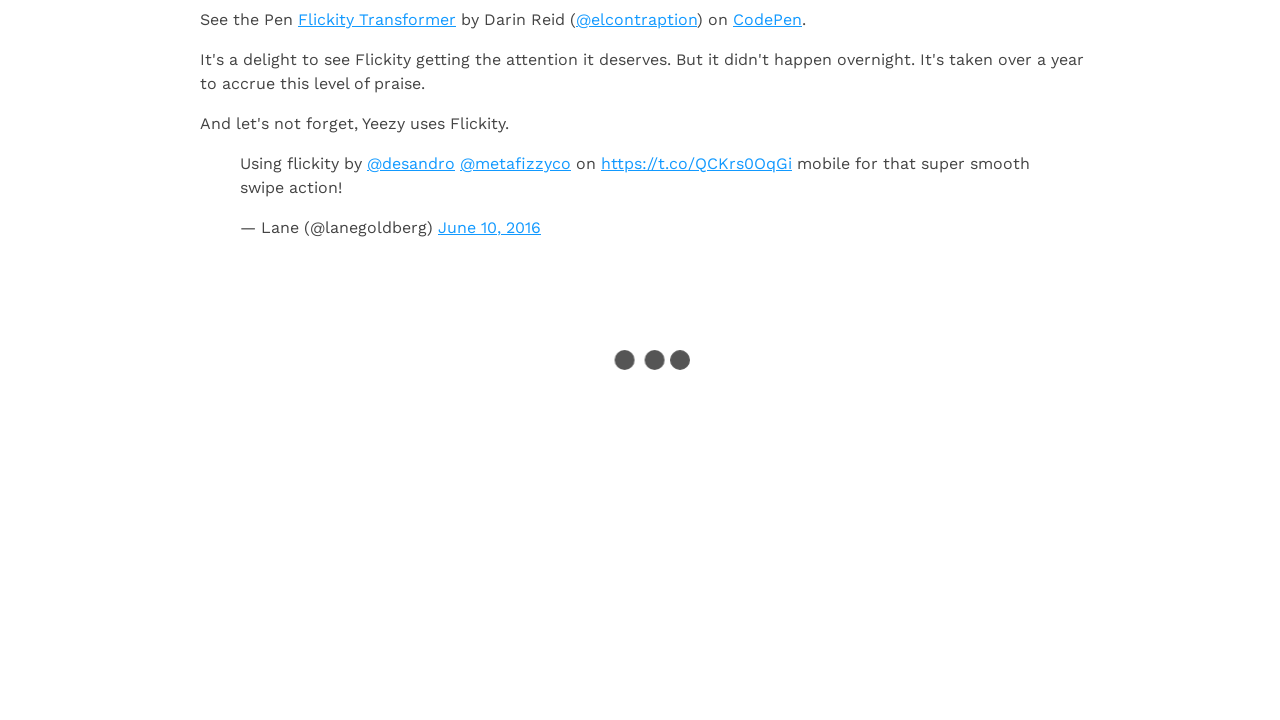

Waited 2 seconds for new content to load
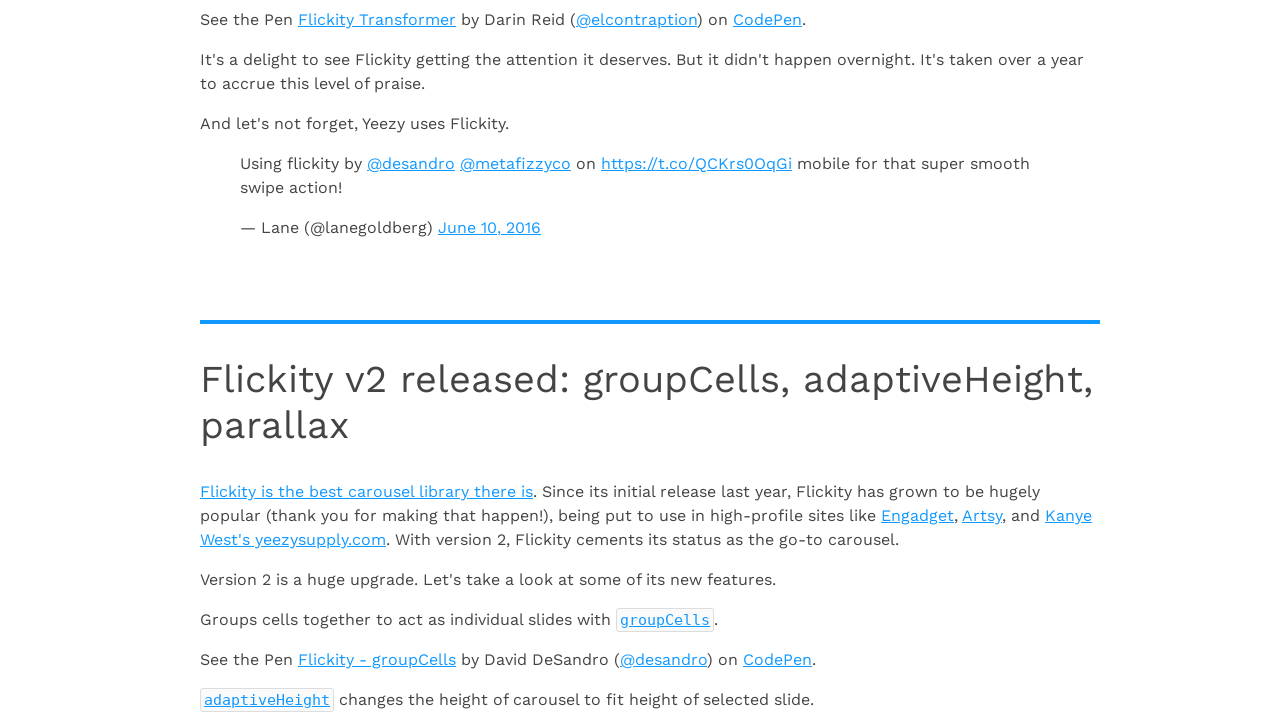

Retrieved updated page height after scroll
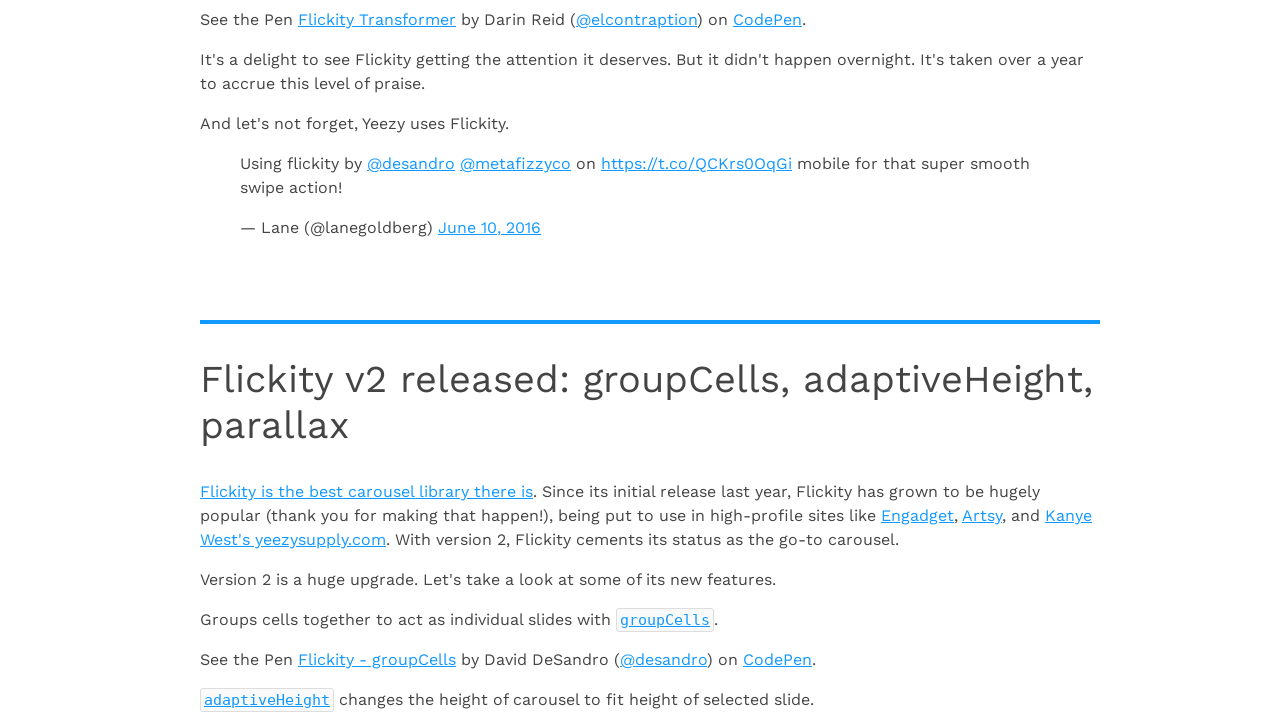

New content detected - page height increased from 8439 to 8439
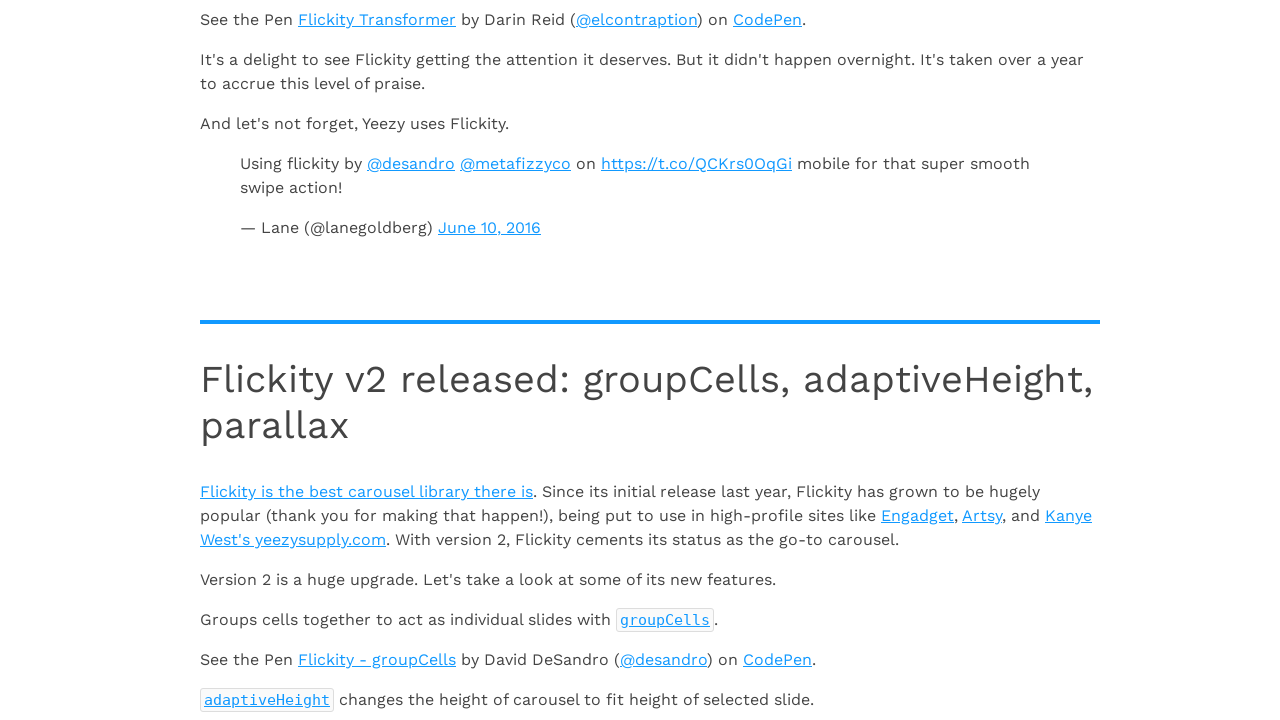

Scrolled to bottom of page (iteration 5)
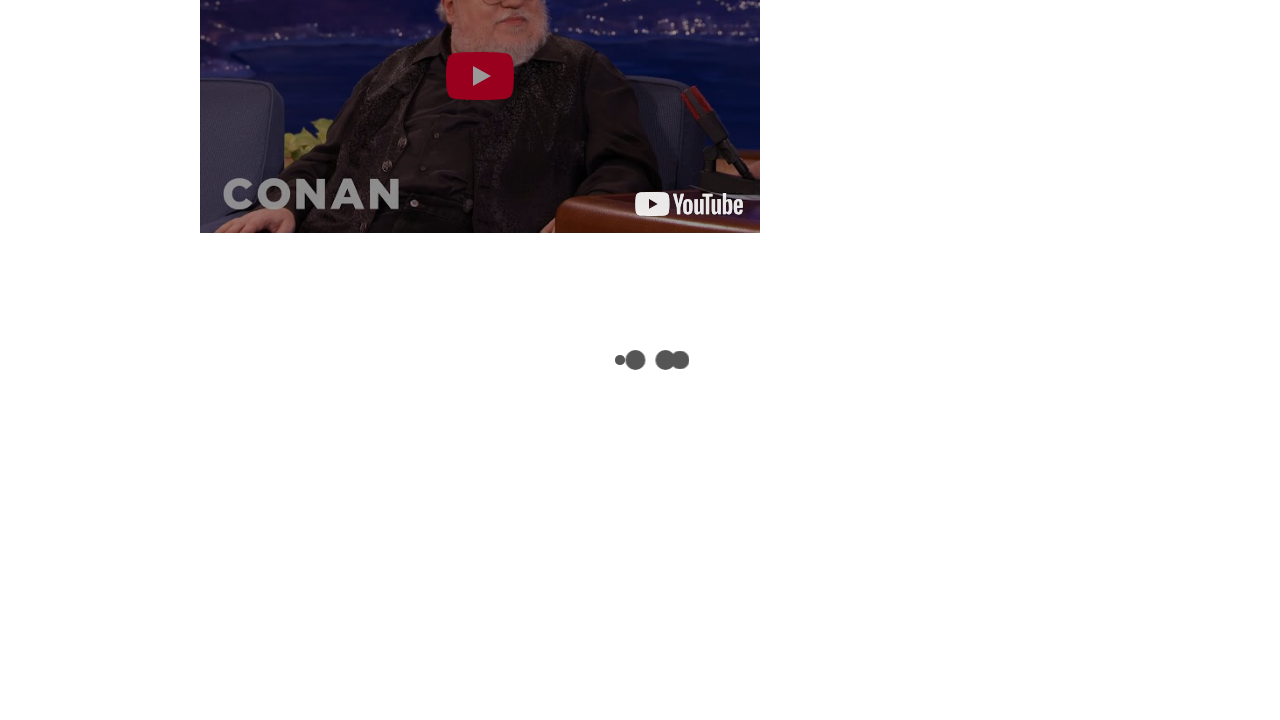

Waited 2 seconds for new content to load
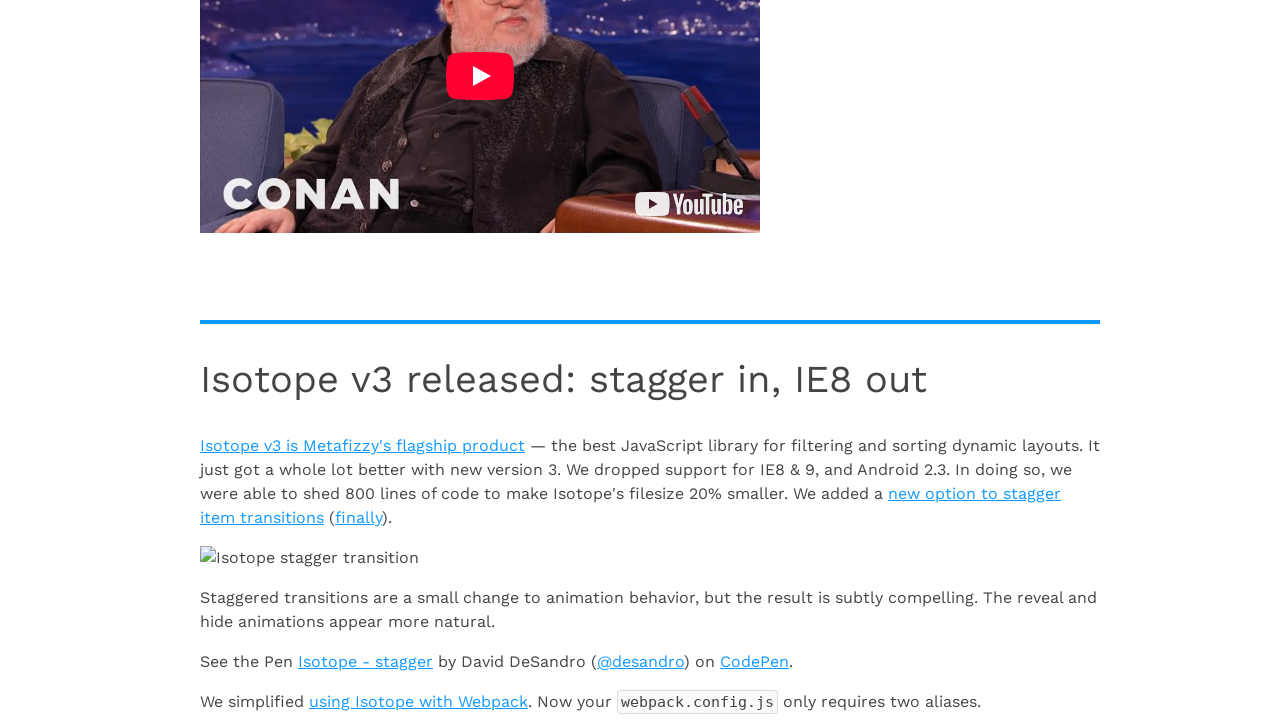

Retrieved updated page height after scroll
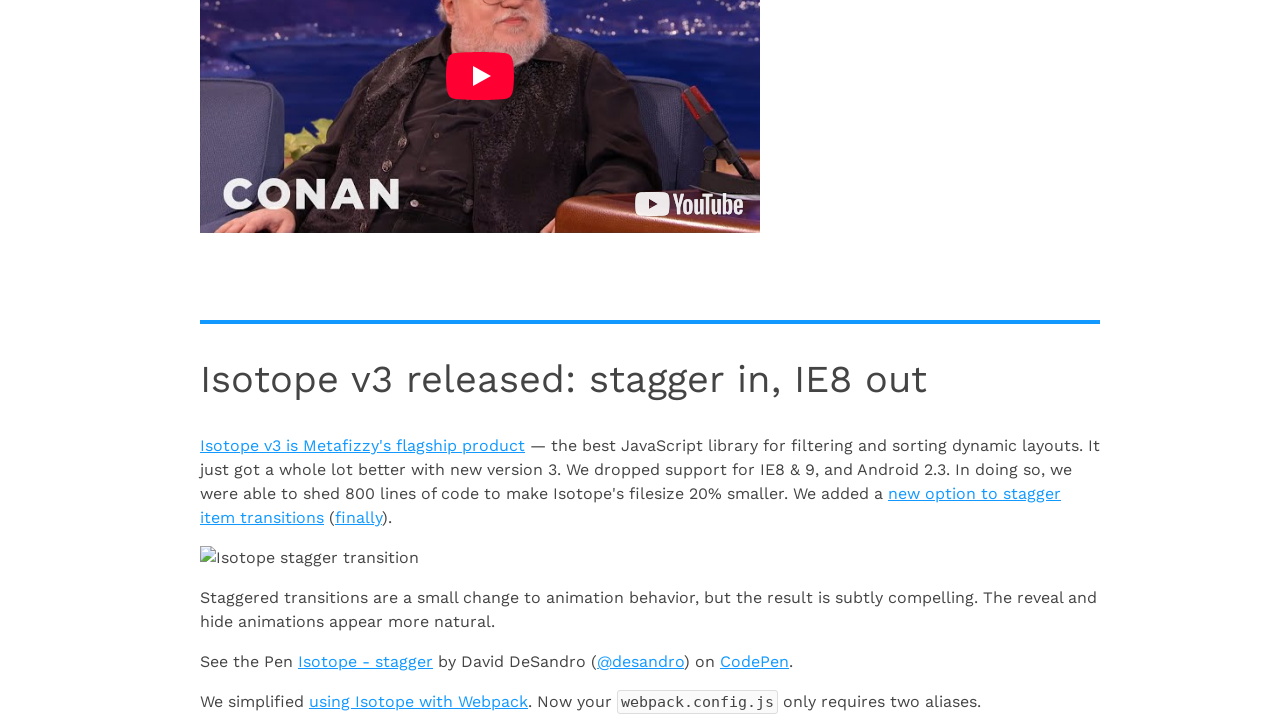

New content detected - page height increased from 10021 to 10021
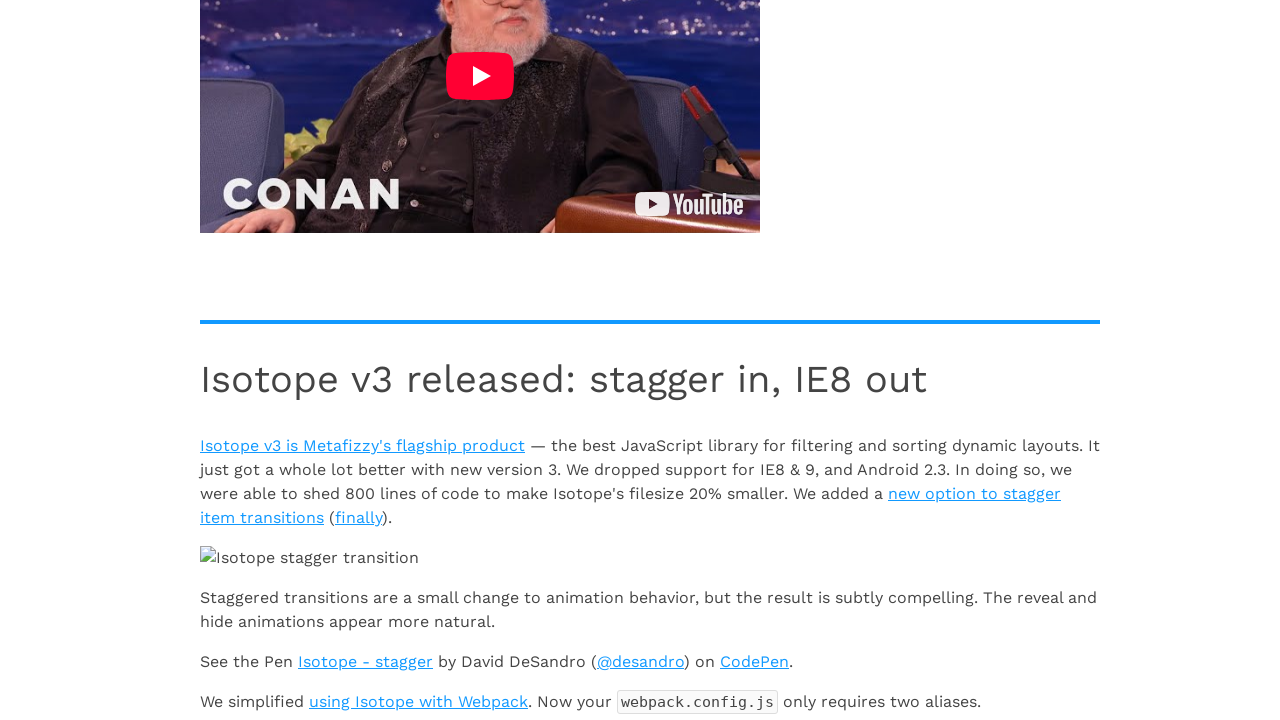

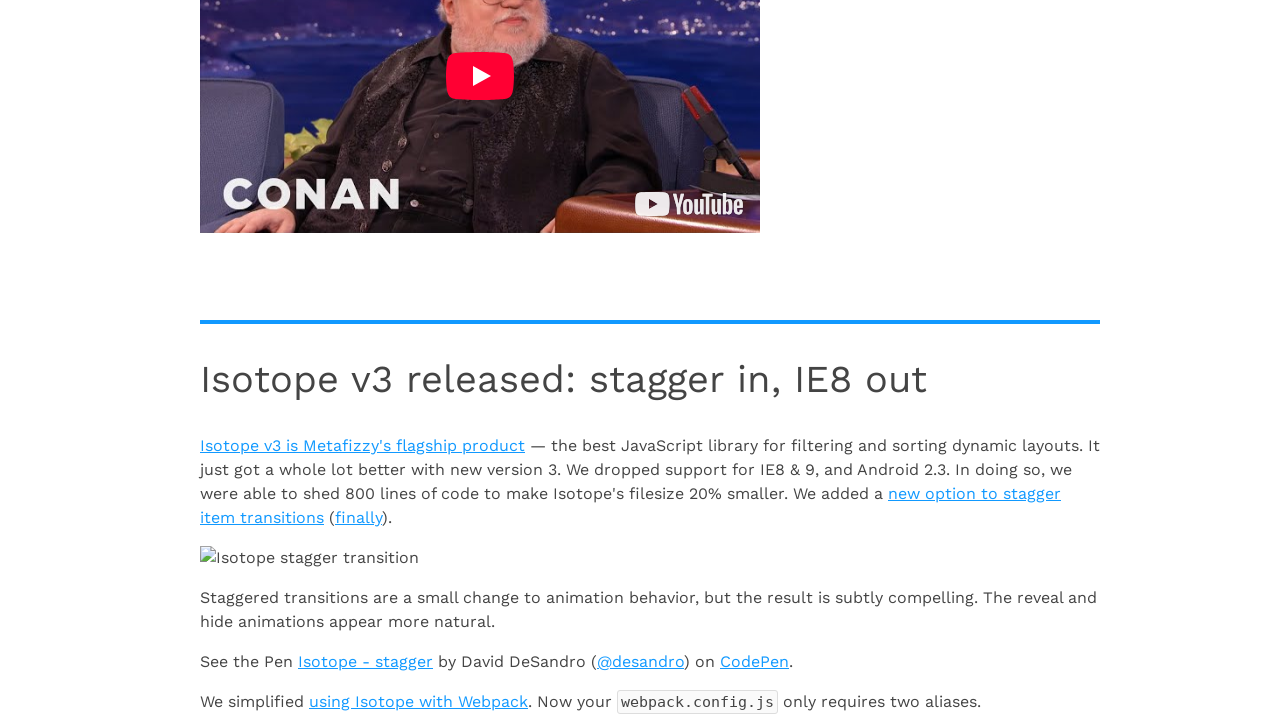